Tests Bank of America appointment page by clicking an option and checking if buttons are enabled

Starting URL: https://secure.bankofamerica.com/secure-mycommunications/public/appointments/?marketingCode=NEWHP_ECHMPG

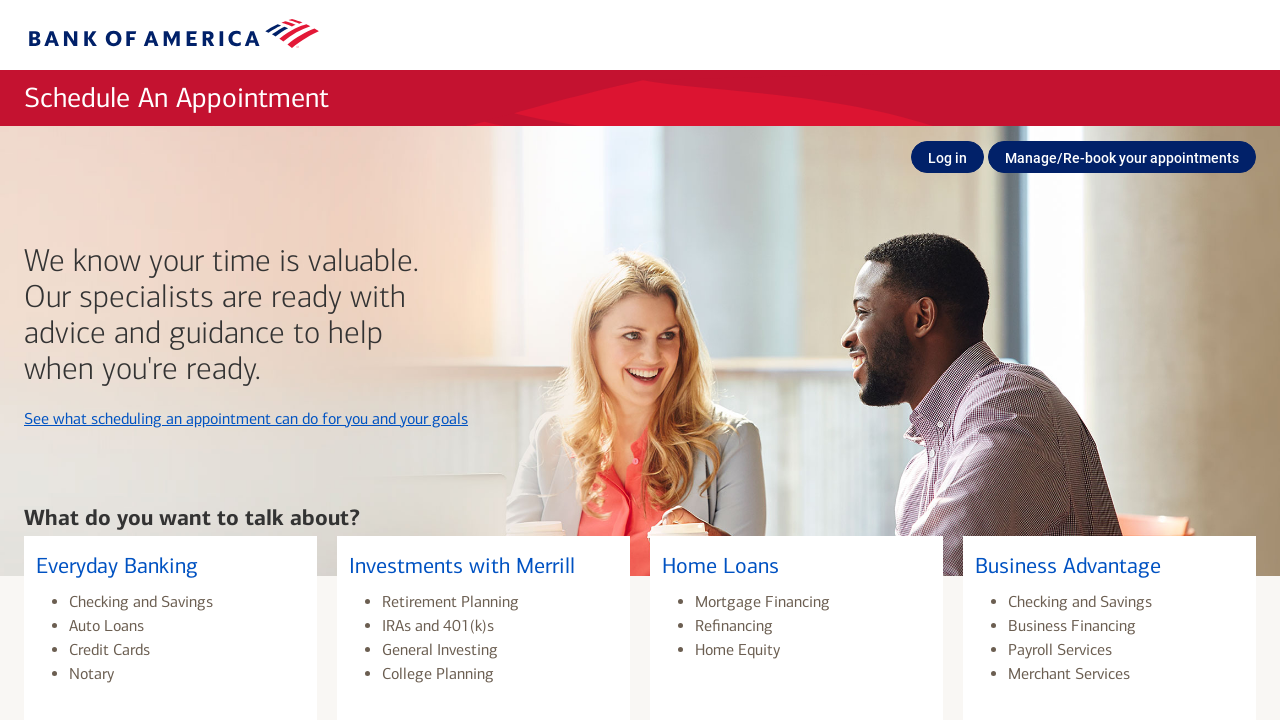

Navigated to Bank of America appointment page
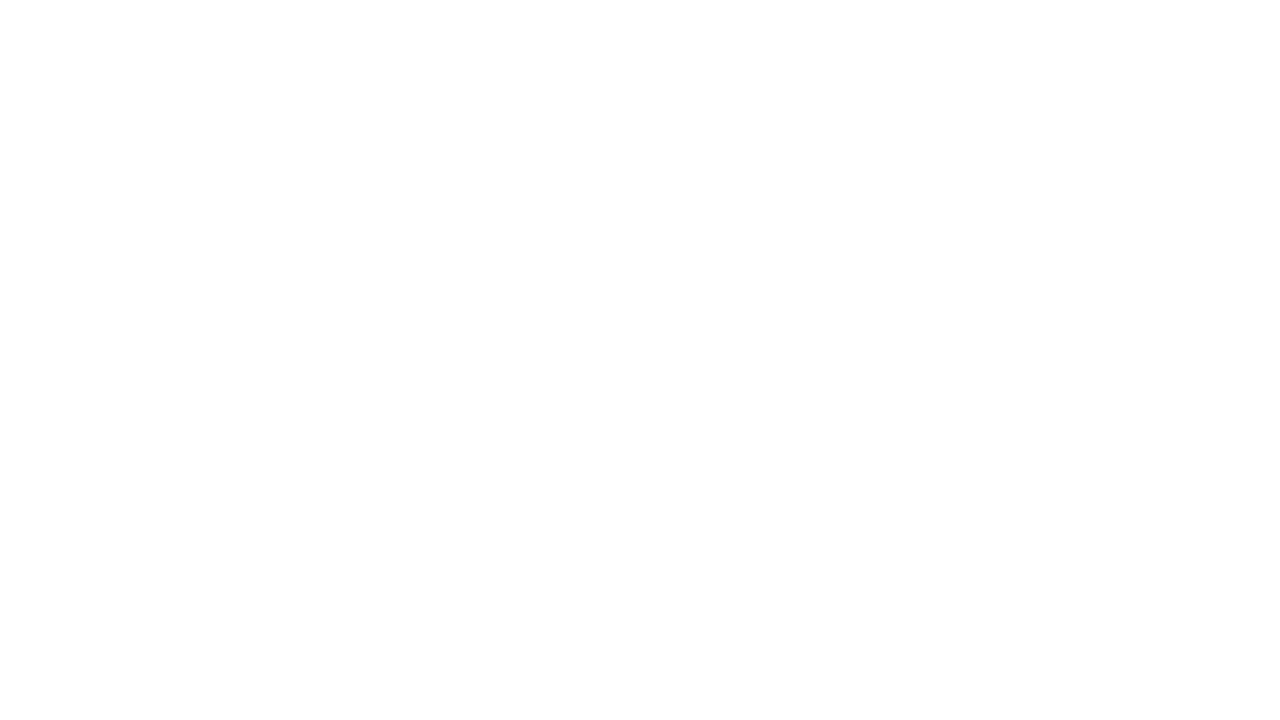

Clicked on appointment option A1000 at (170, 619) on #A1000
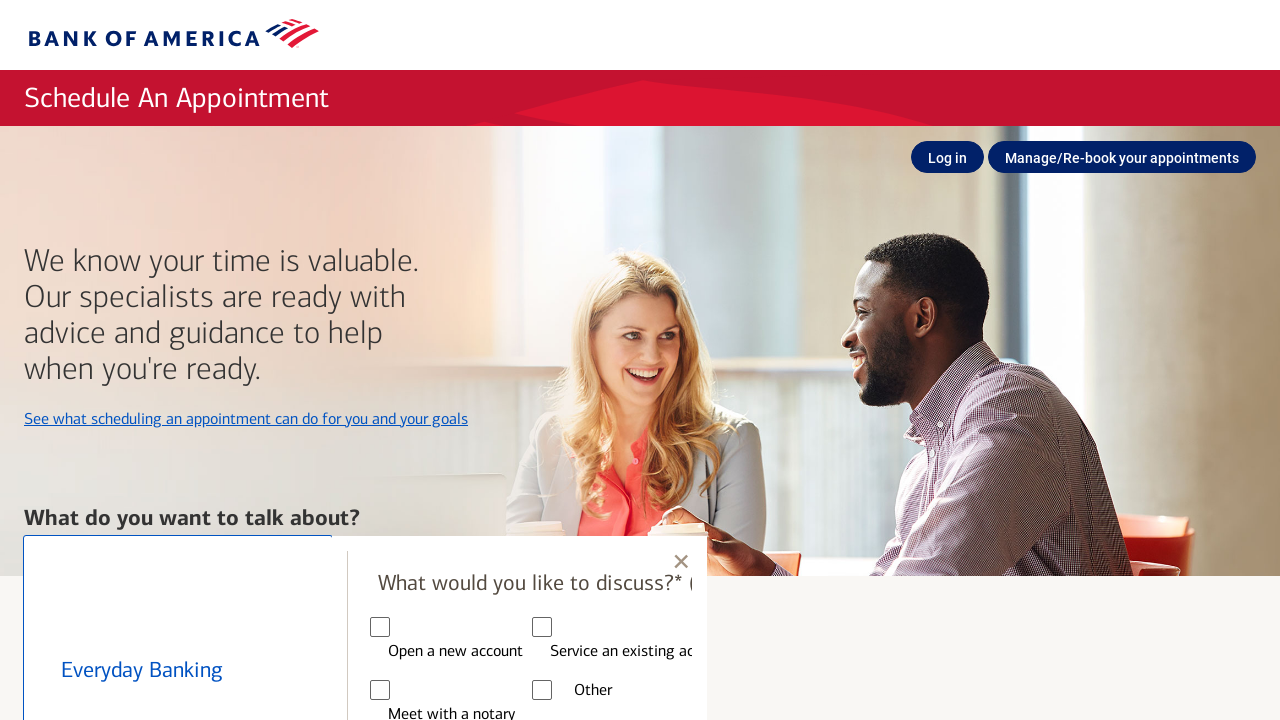

Checked if Cancel button is enabled: True
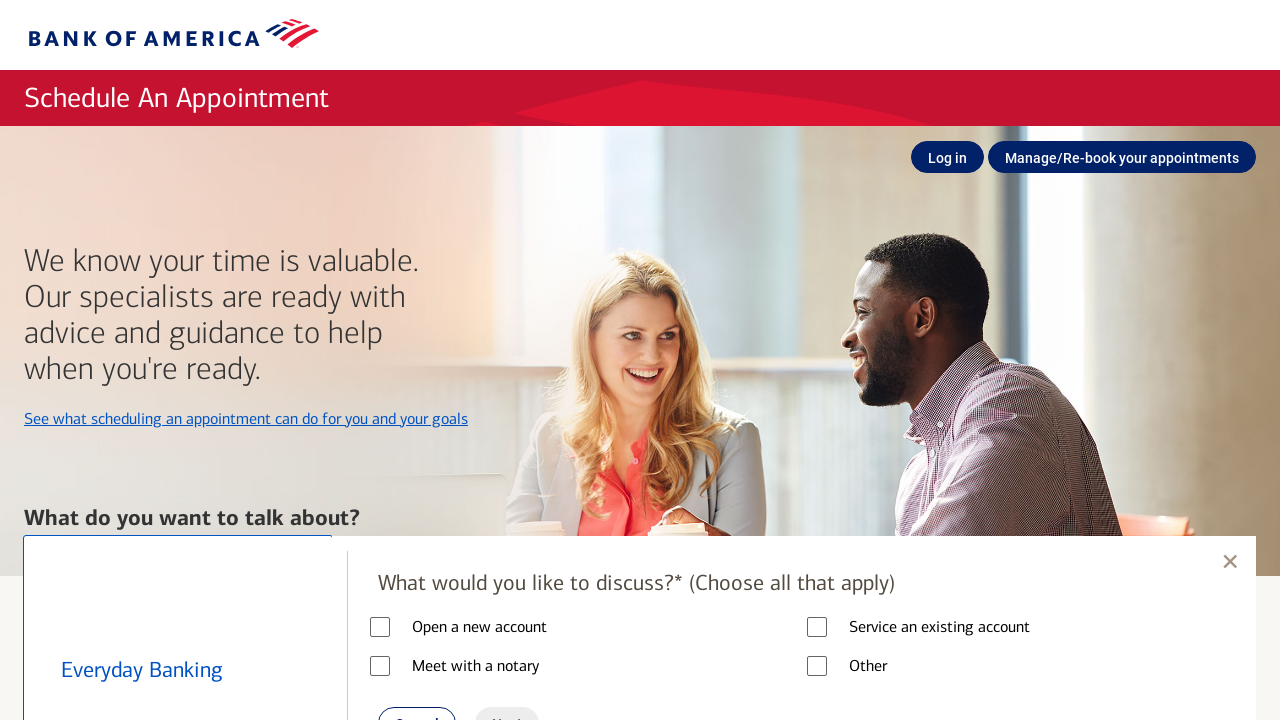

Checked if Next button is enabled: False
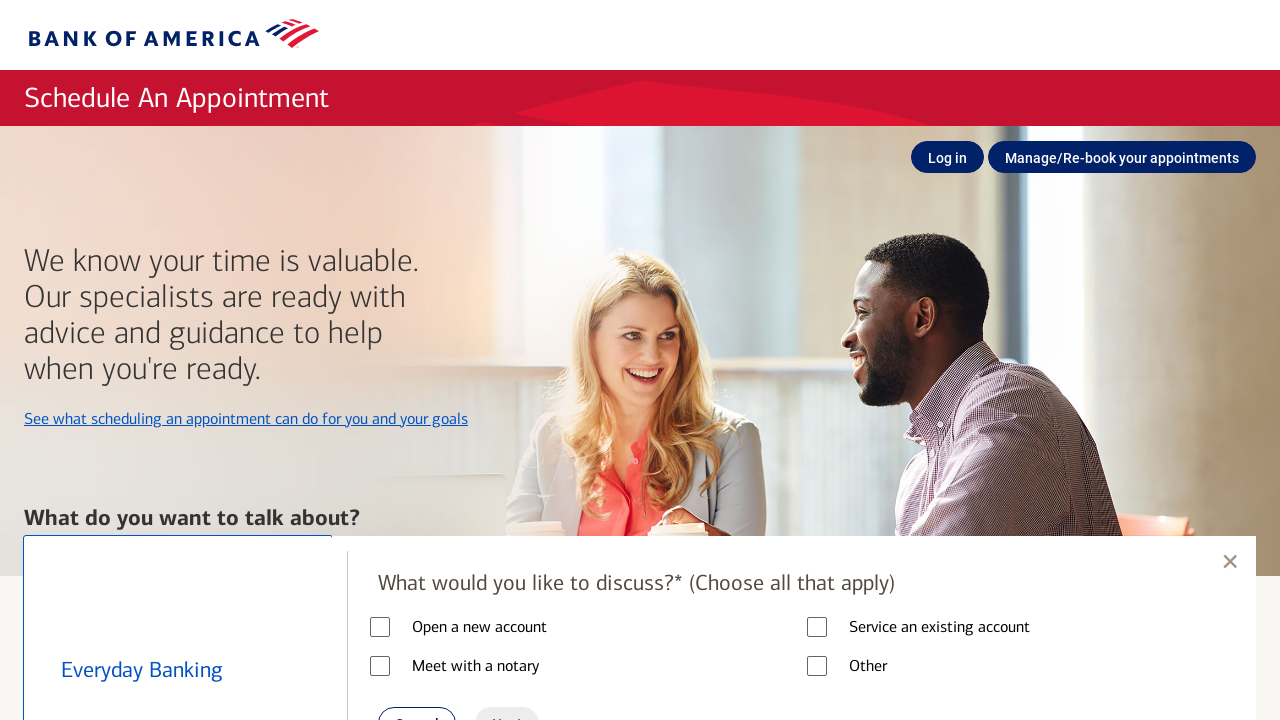

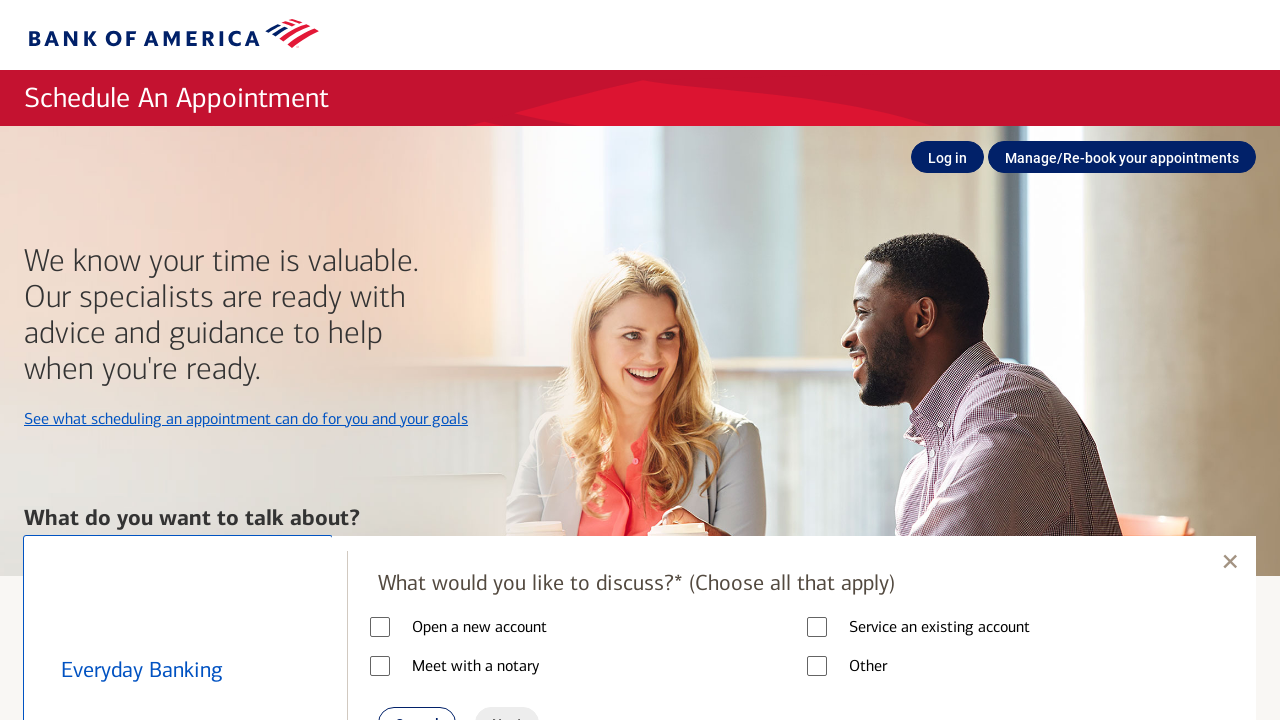